Navigates to Flipkart homepage and verifies the page loads by checking the page title

Starting URL: https://www.flipkart.com

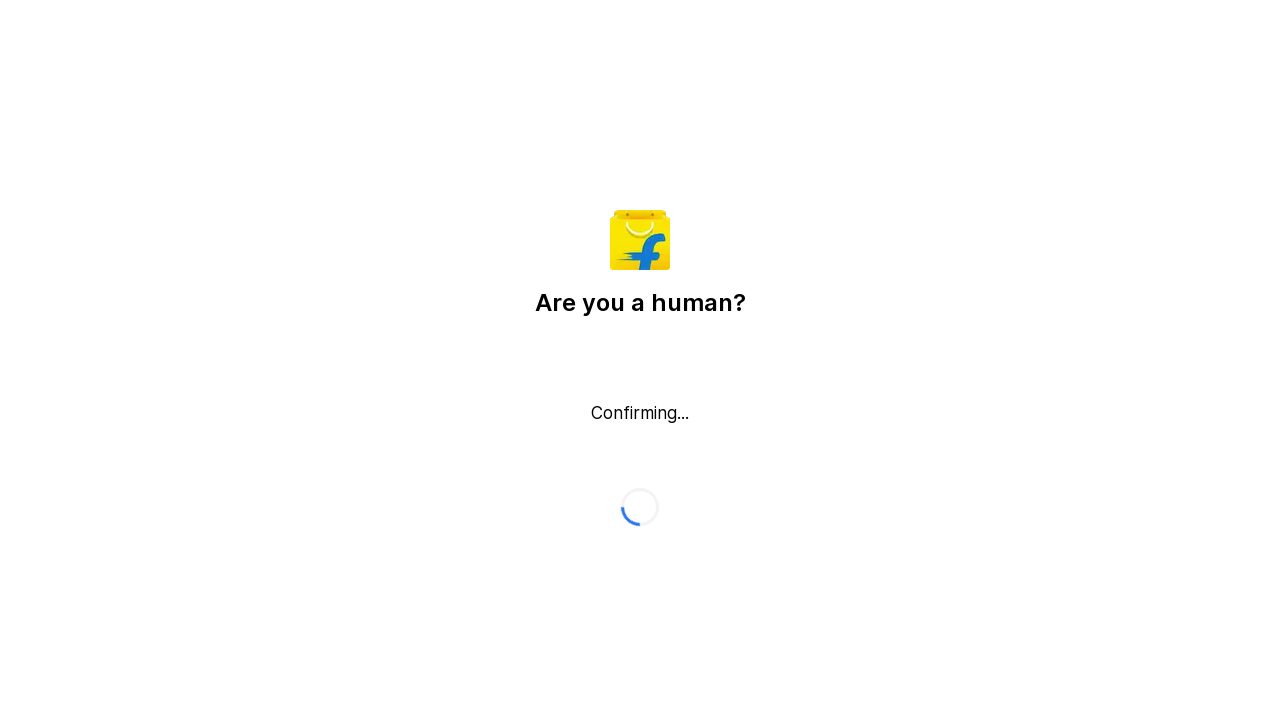

Waited for page DOM content to load on Flipkart homepage
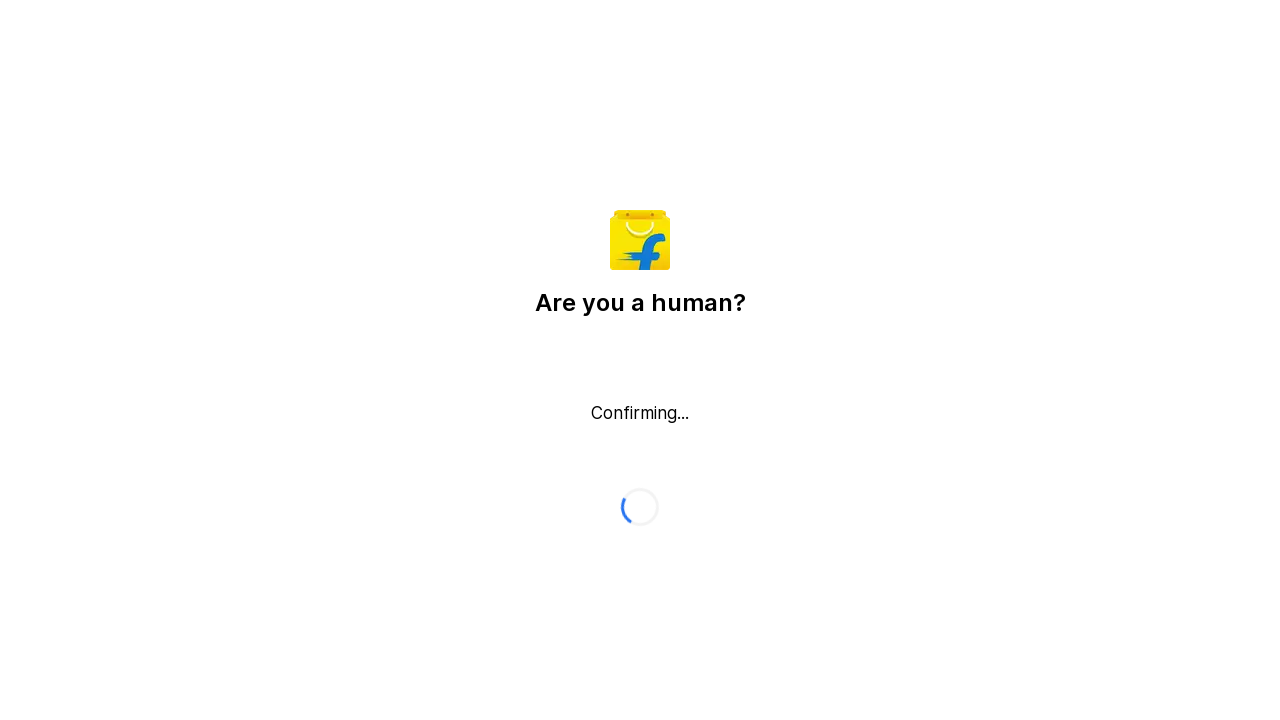

Retrieved page title: Flipkart reCAPTCHA
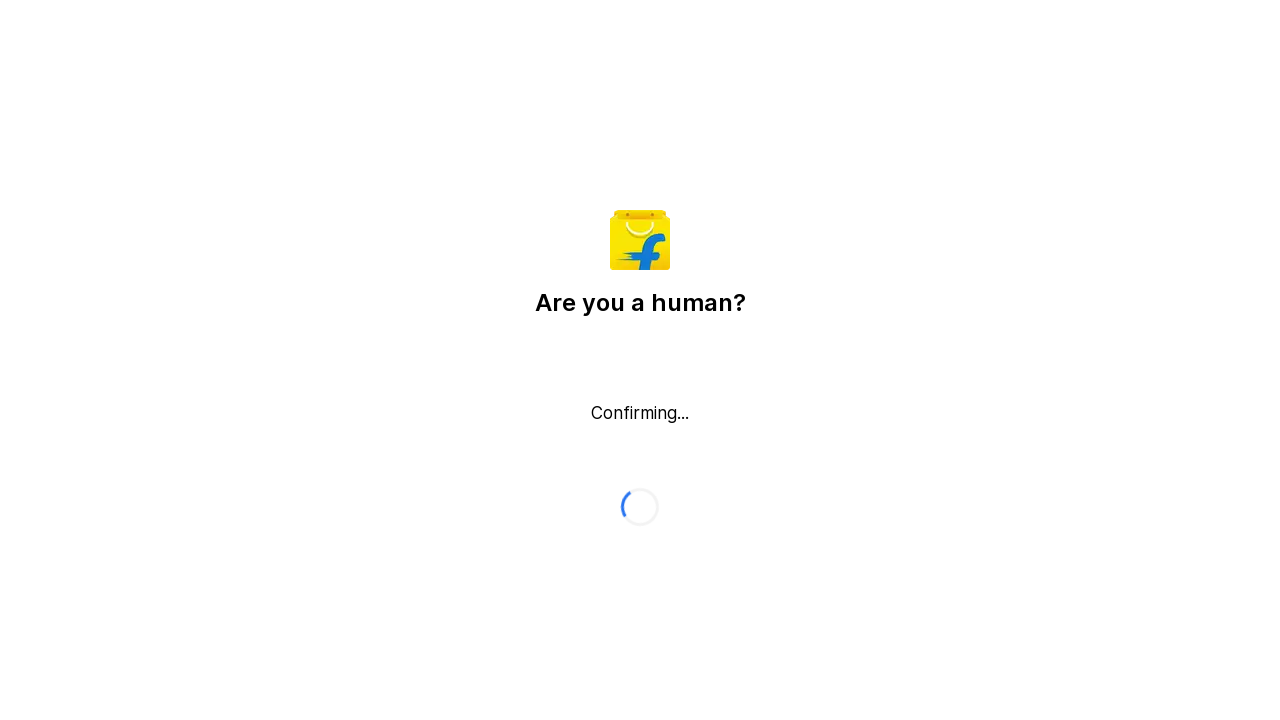

Printed page title to console
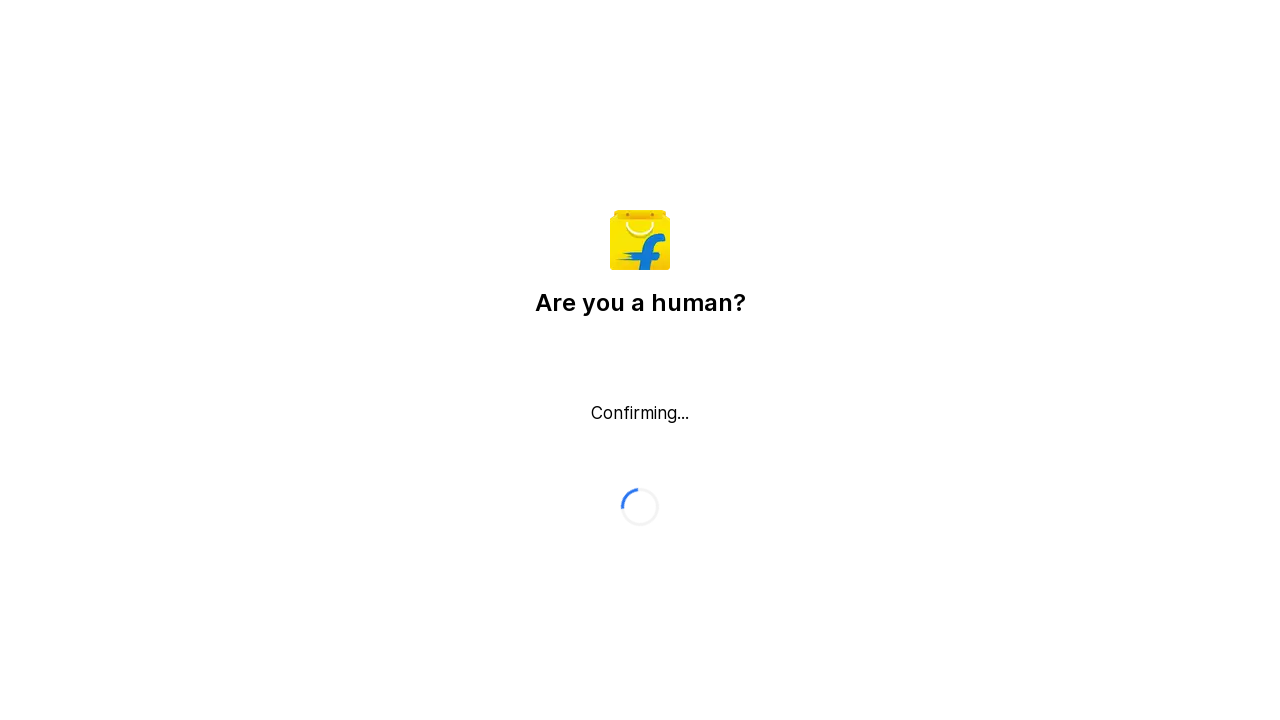

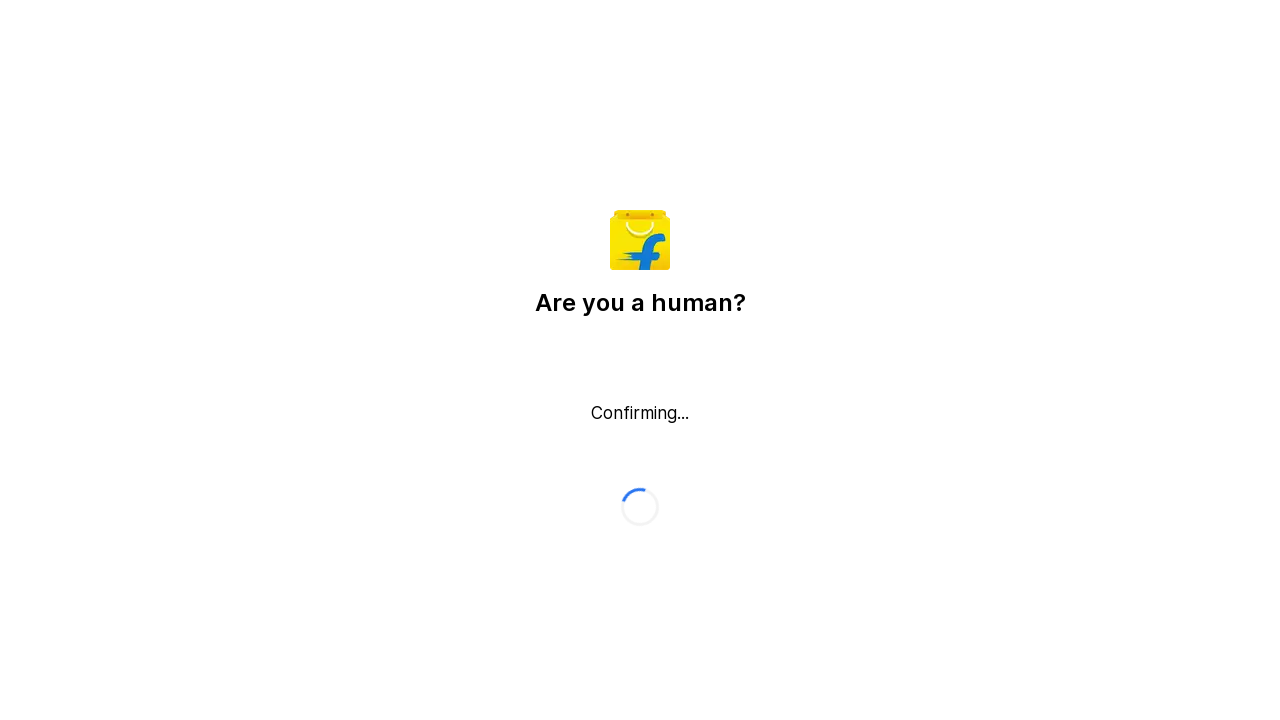